Tests text input functionality by entering text in an input field and clicking a button to update its label

Starting URL: http://uitestingplayground.com/

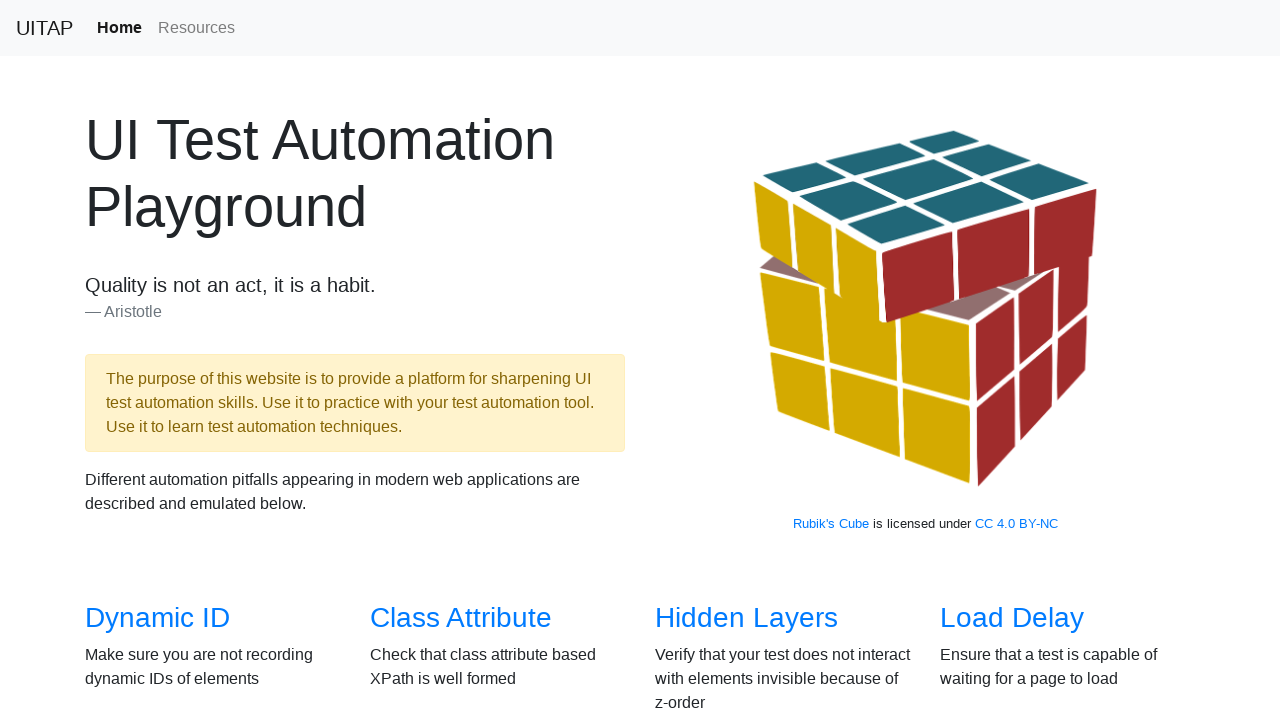

Clicked on Text Input link at (1002, 360) on text=Text Input
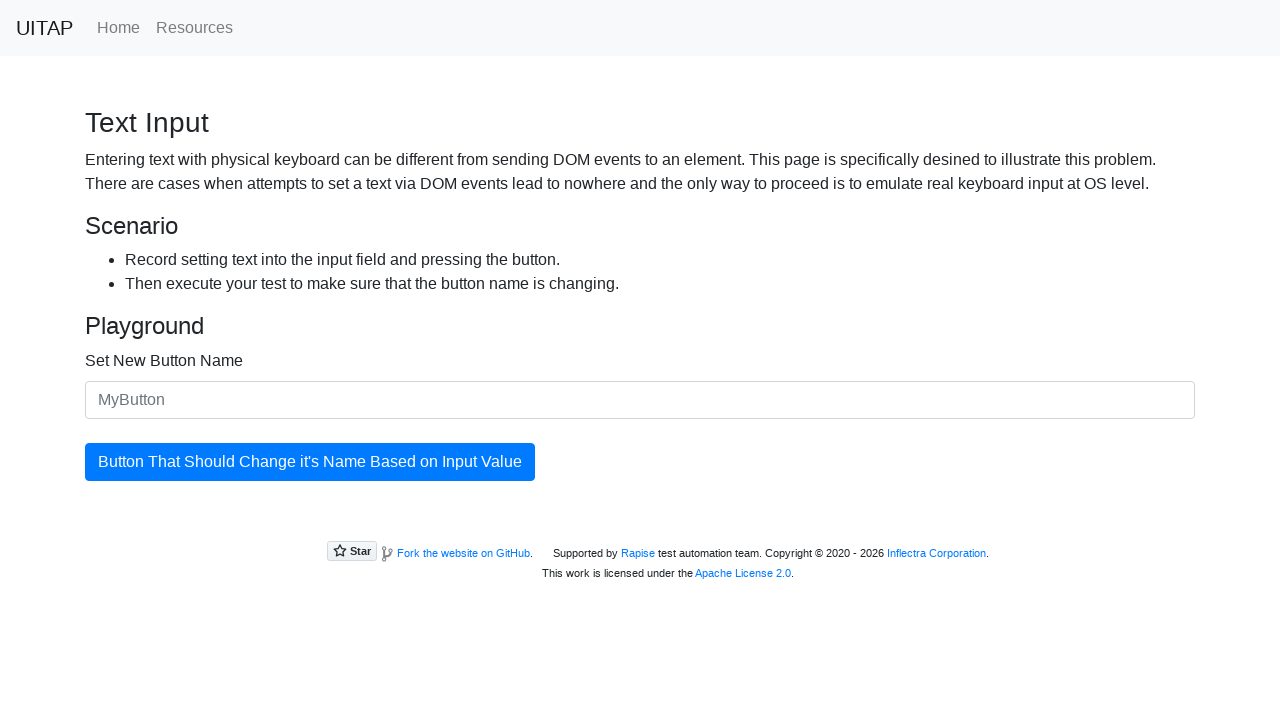

Entered 'test text' in the input field on #newButtonName
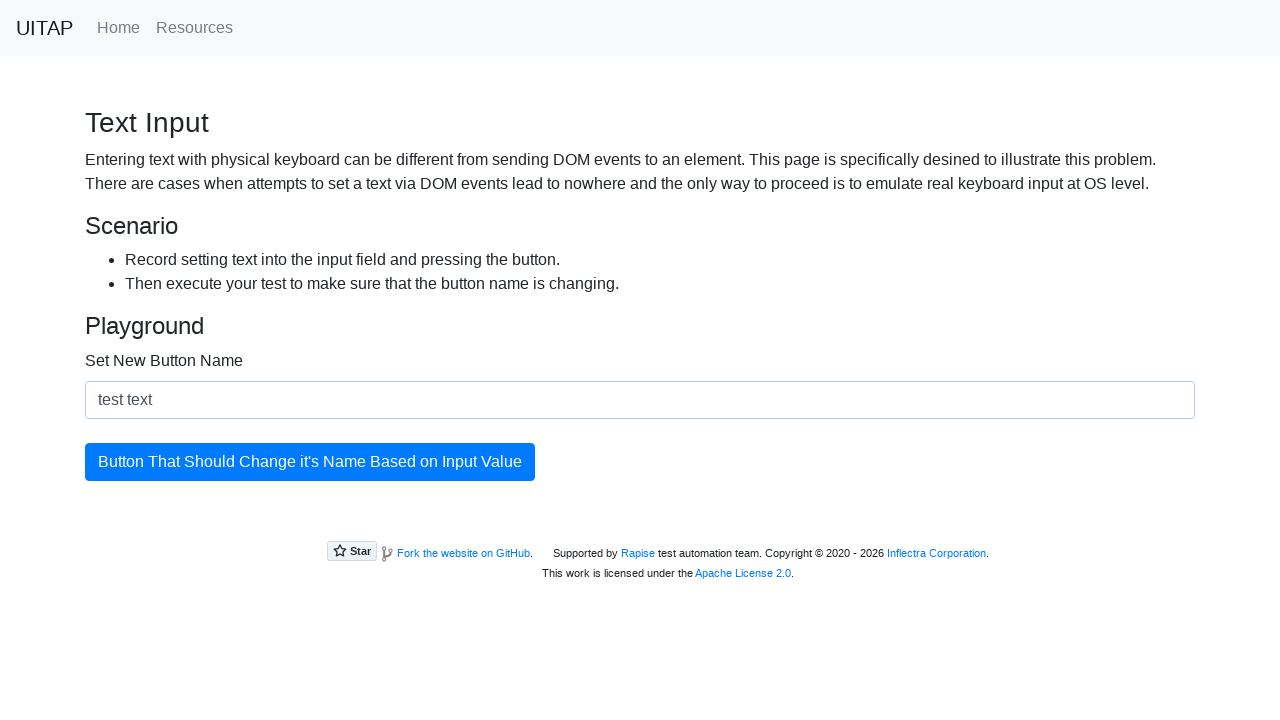

Clicked the update button at (310, 462) on #updatingButton
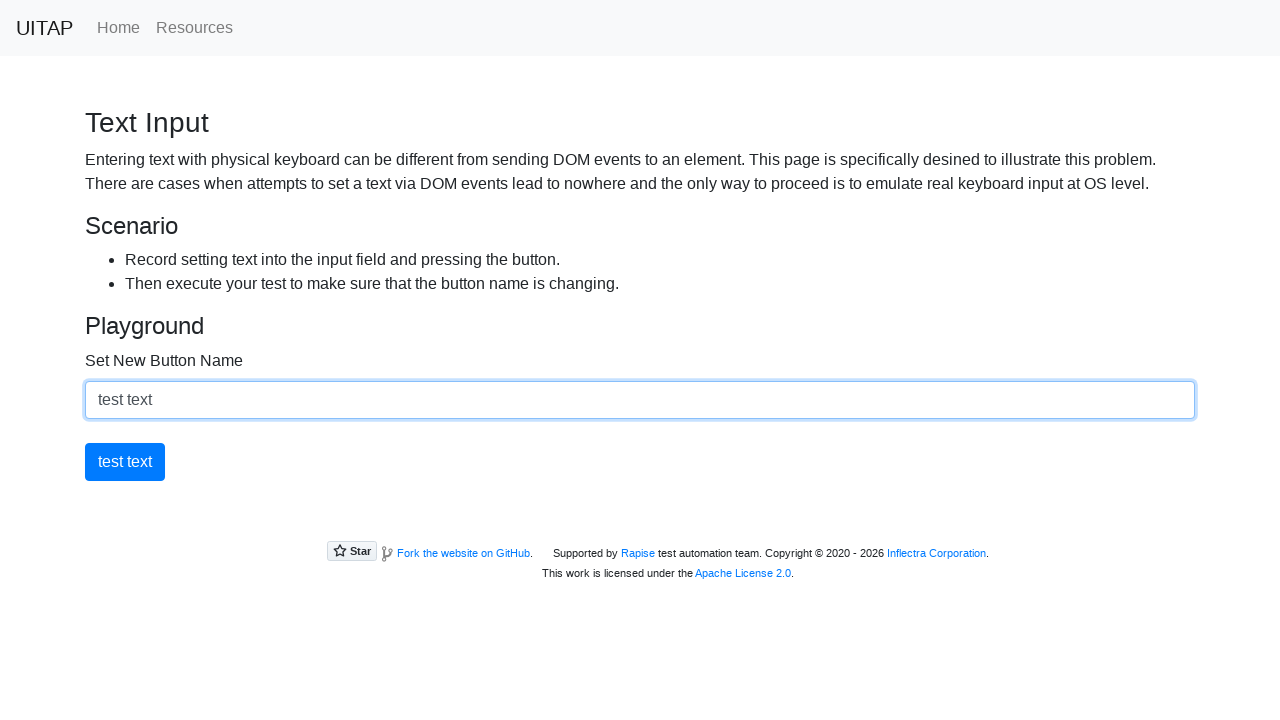

Verified button text was updated to 'test text'
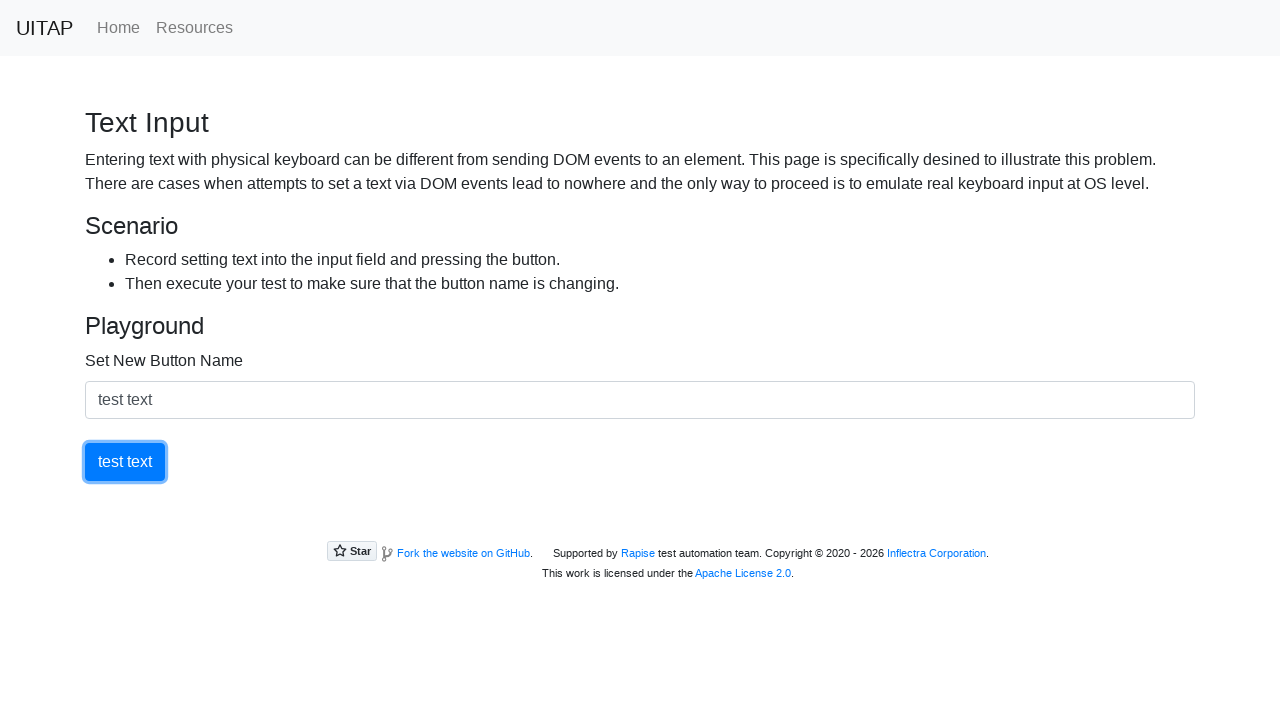

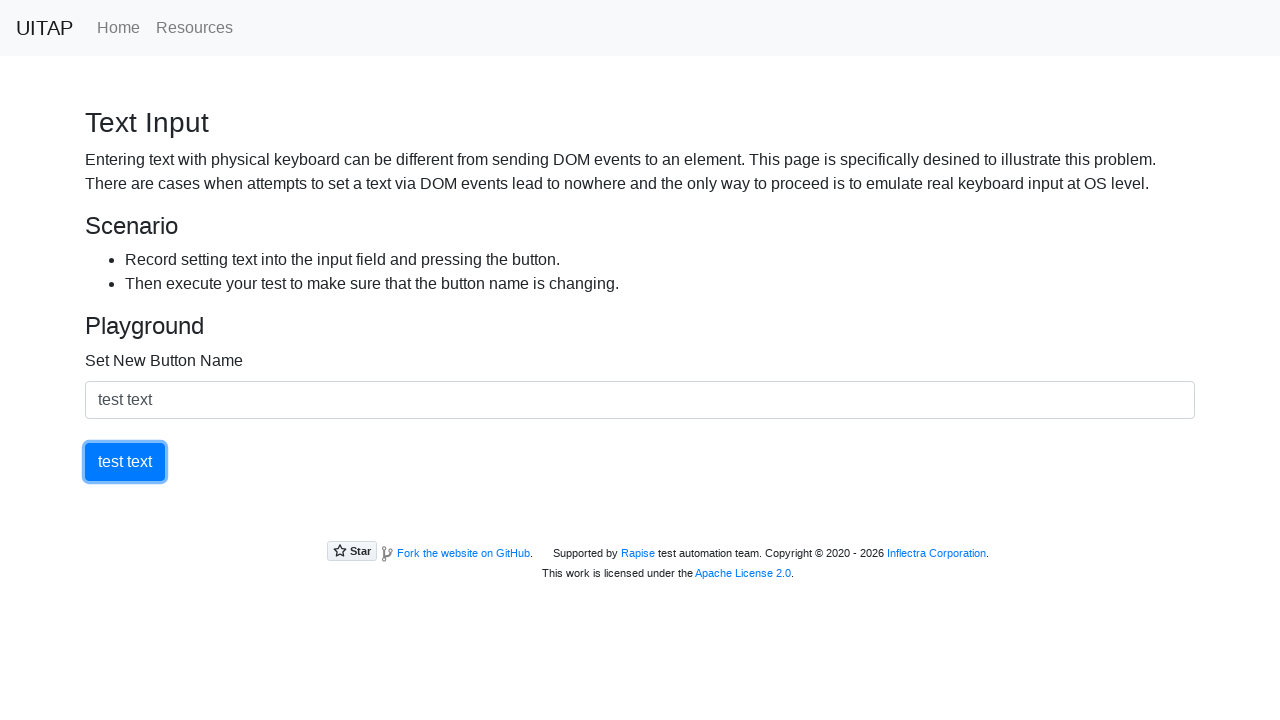